Navigates to a news website and takes a screenshot after waiting for the page to load

Starting URL: https://www.samanyoluhaber.com

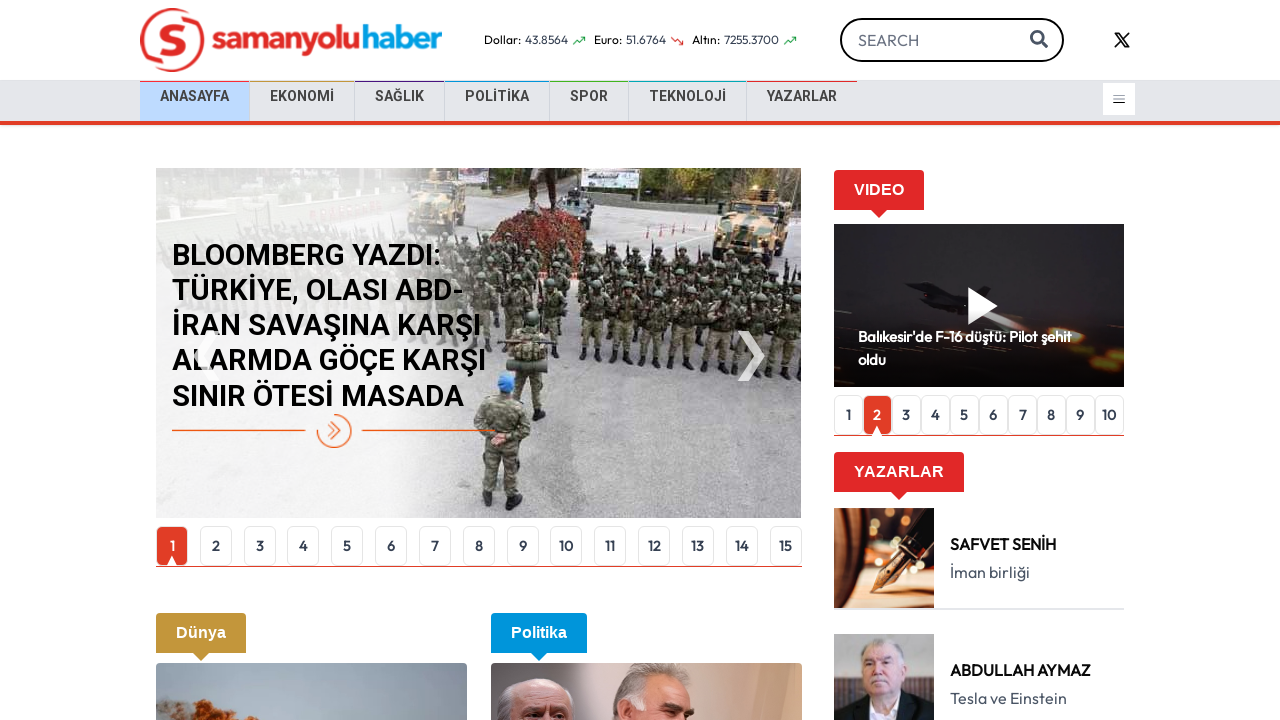

Navigated to https://www.samanyoluhaber.com
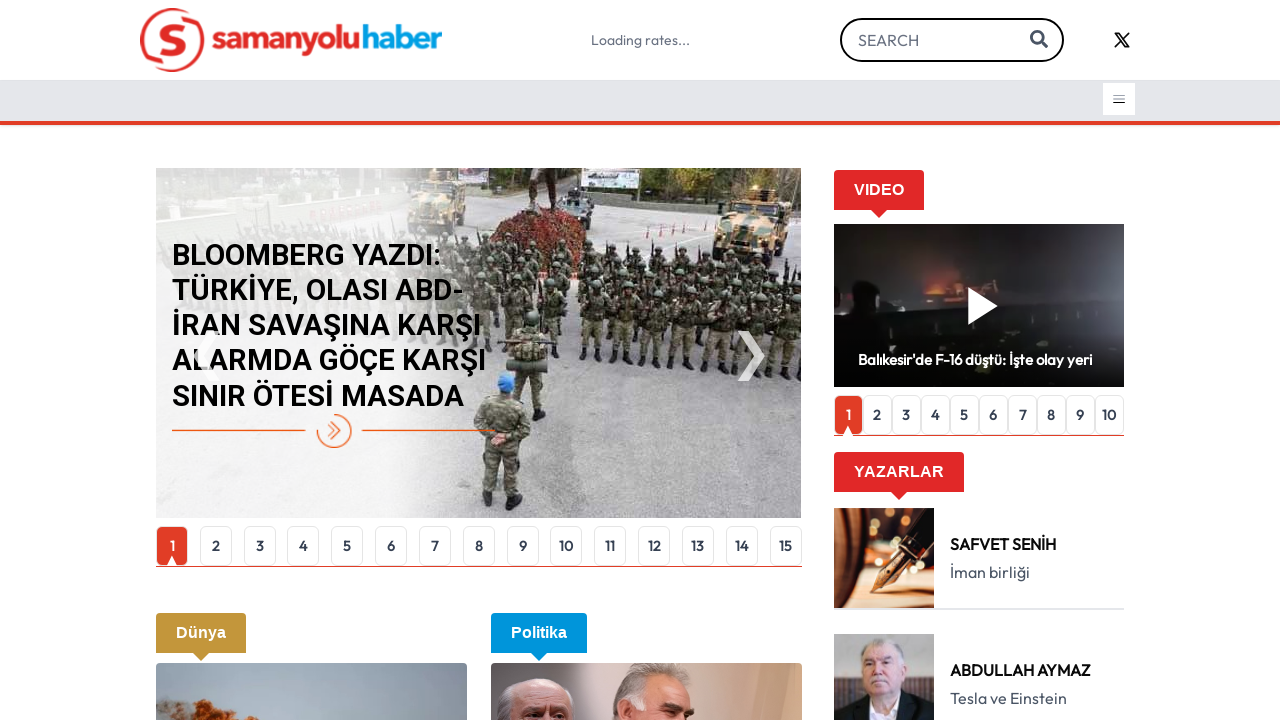

Waited 10 seconds for page to fully load
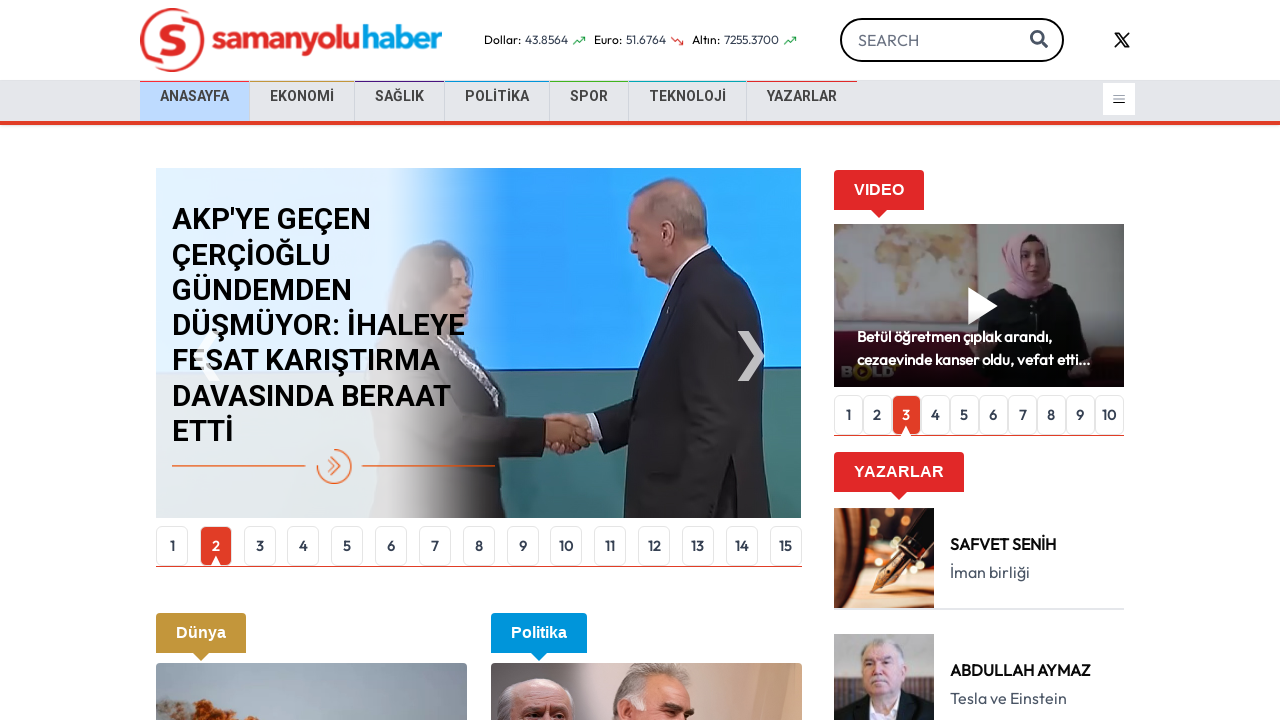

Took final screenshot of loaded news website
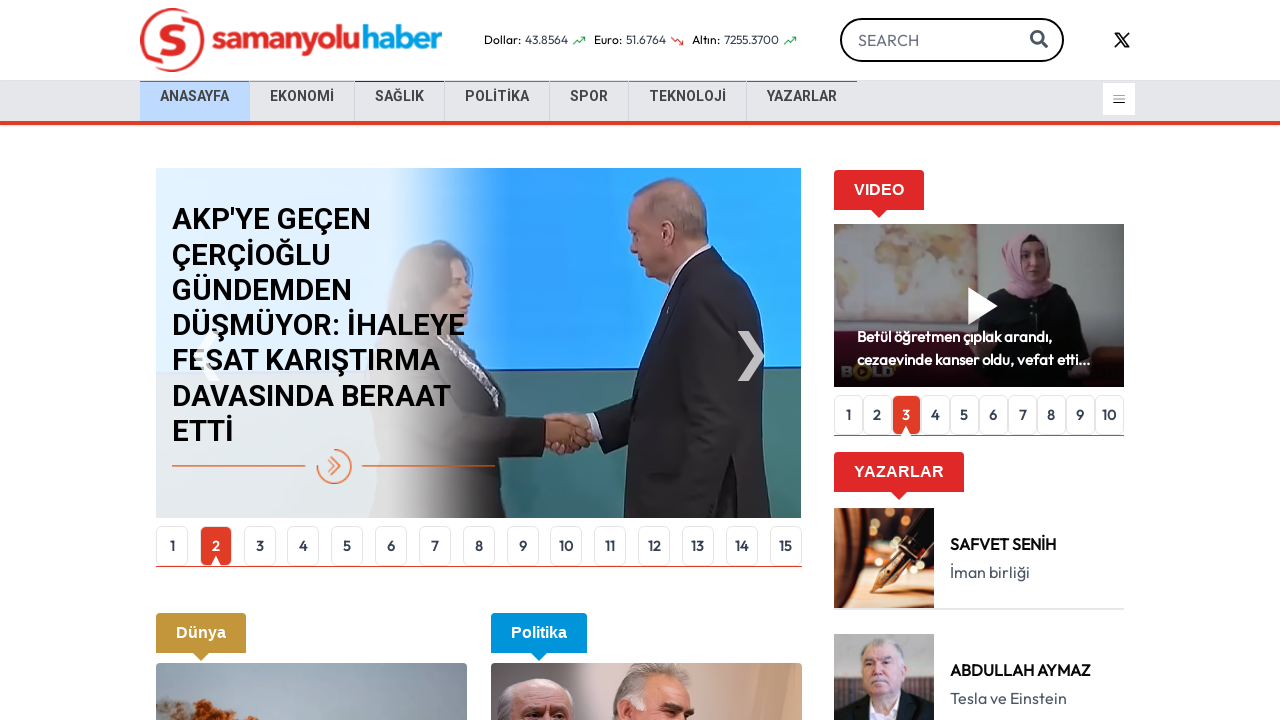

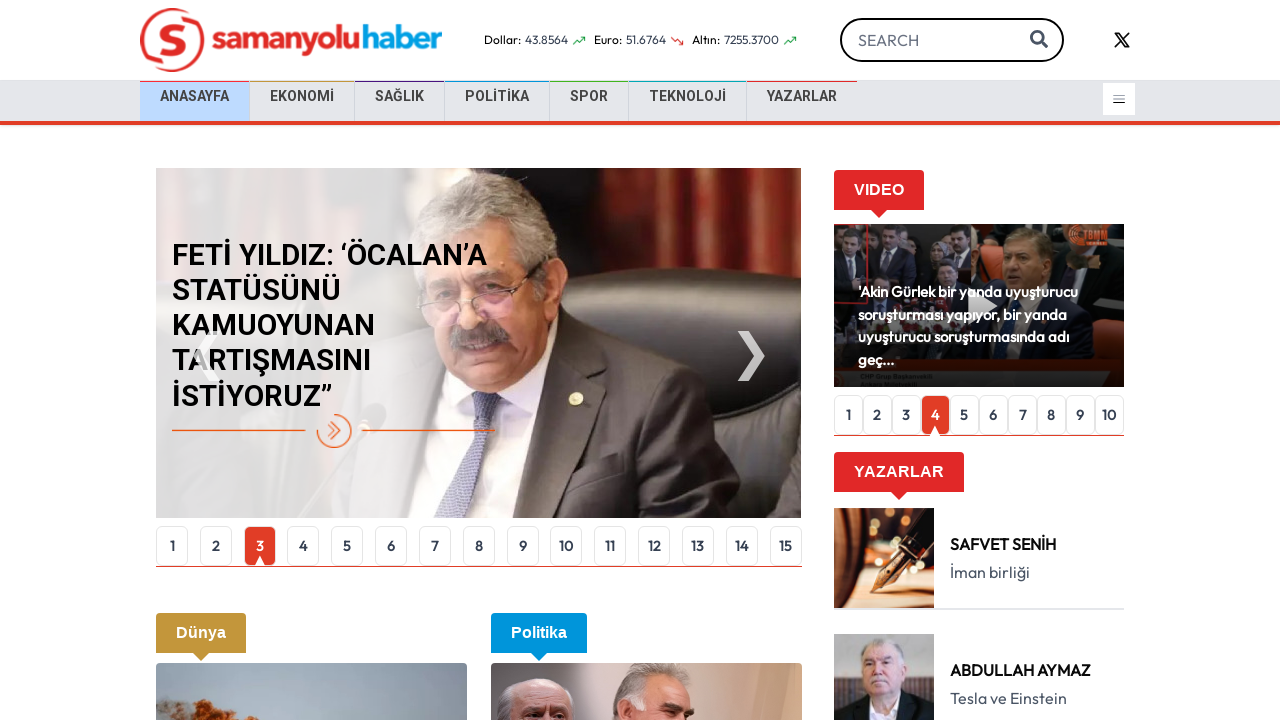